Tests JavaScript alert handling by triggering three types of alerts (basic alert, confirm dialog, and prompt dialog) and interacting with each one - accepting, dismissing, and entering text.

Starting URL: https://the-internet.herokuapp.com/javascript_alerts

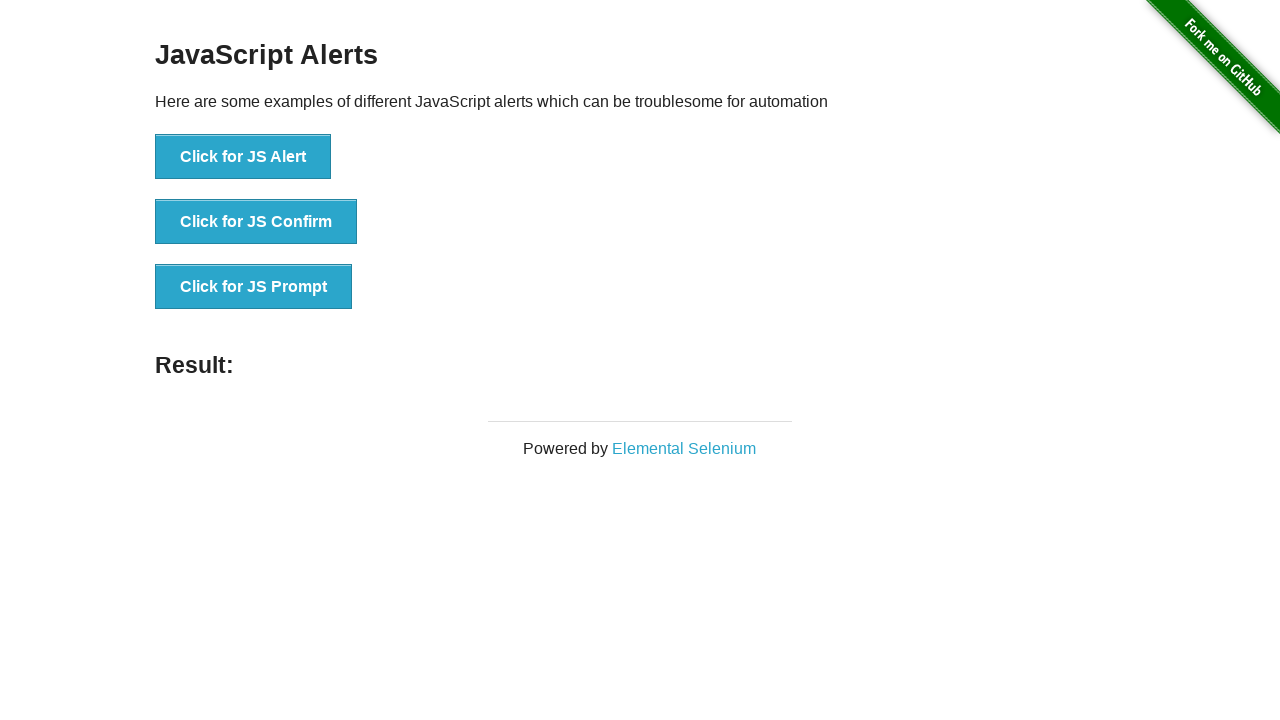

Clicked button to trigger basic JavaScript alert at (243, 157) on button[onclick='jsAlert()']
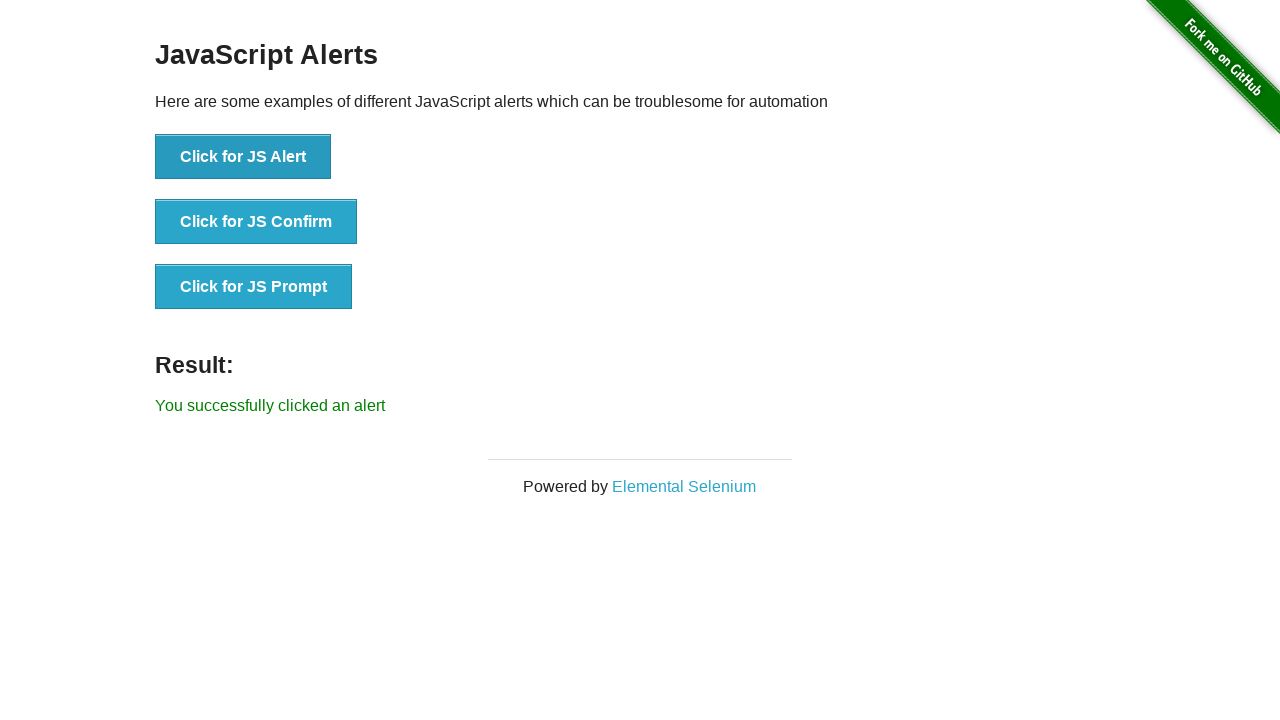

Set up dialog handler to accept alerts
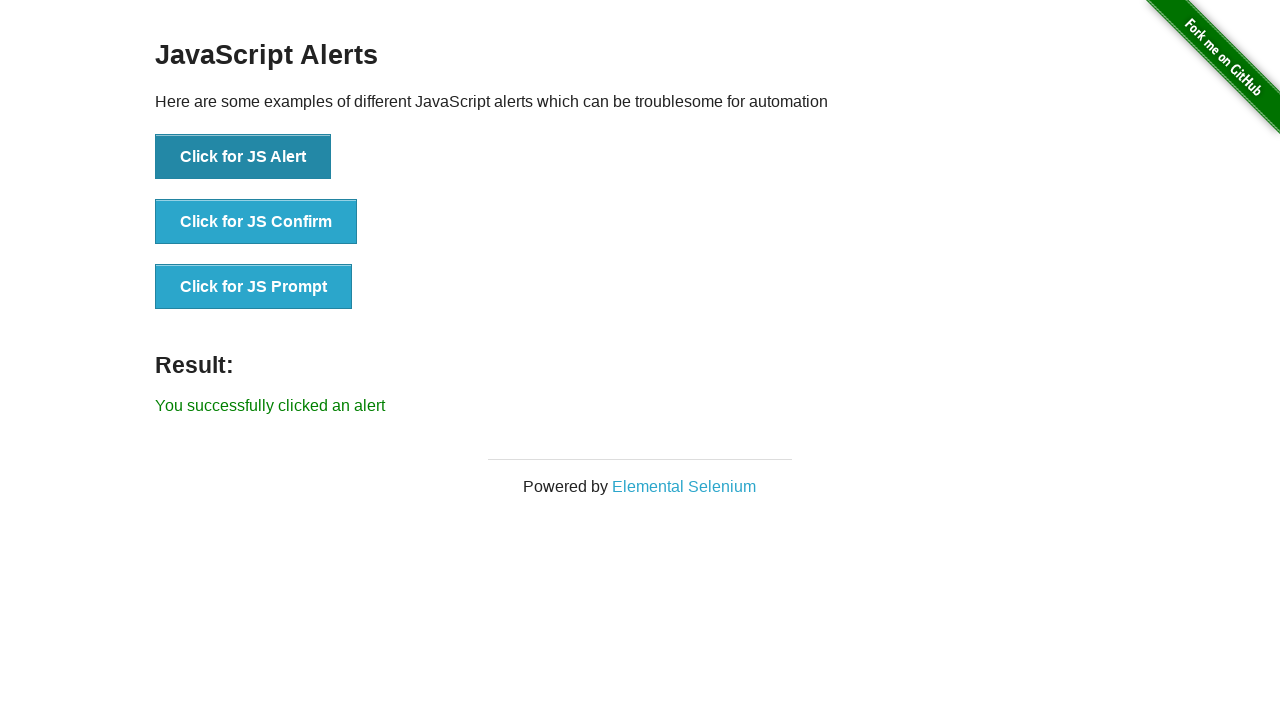

Waited for alert processing
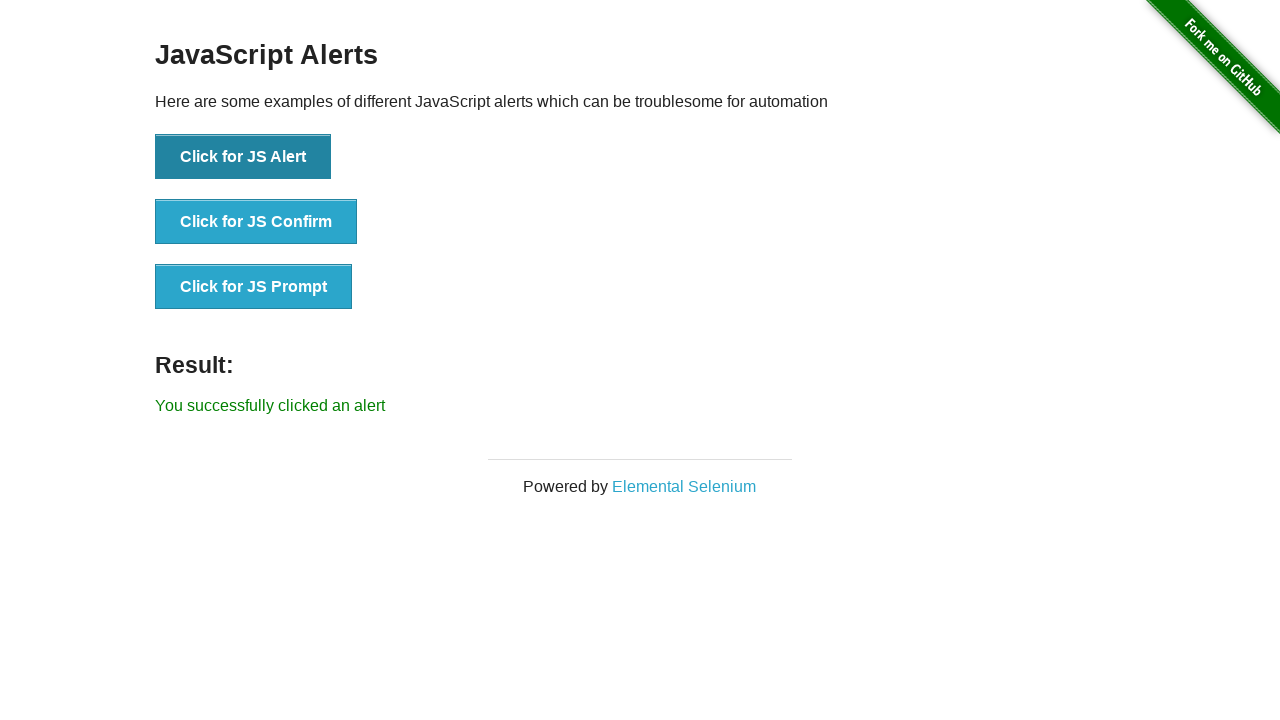

Clicked button to trigger JavaScript confirm dialog at (256, 222) on button[onclick='jsConfirm()']
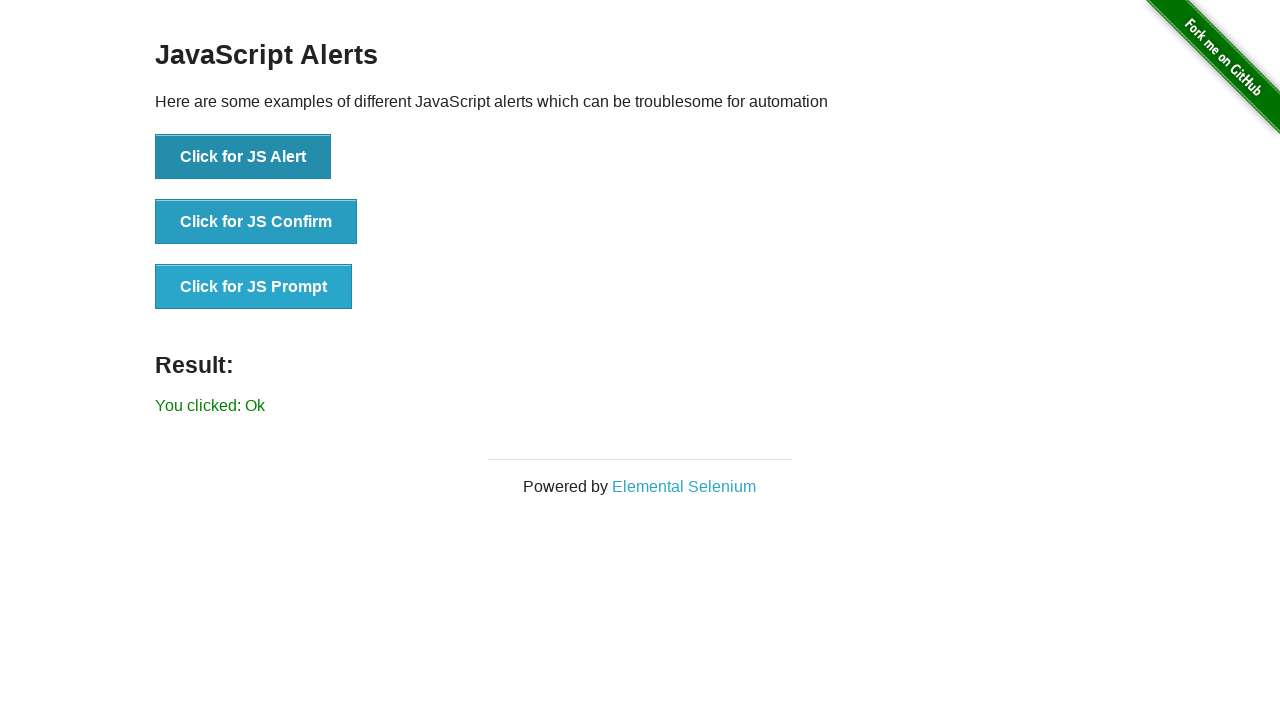

Set up dialog handler to dismiss confirm dialogs
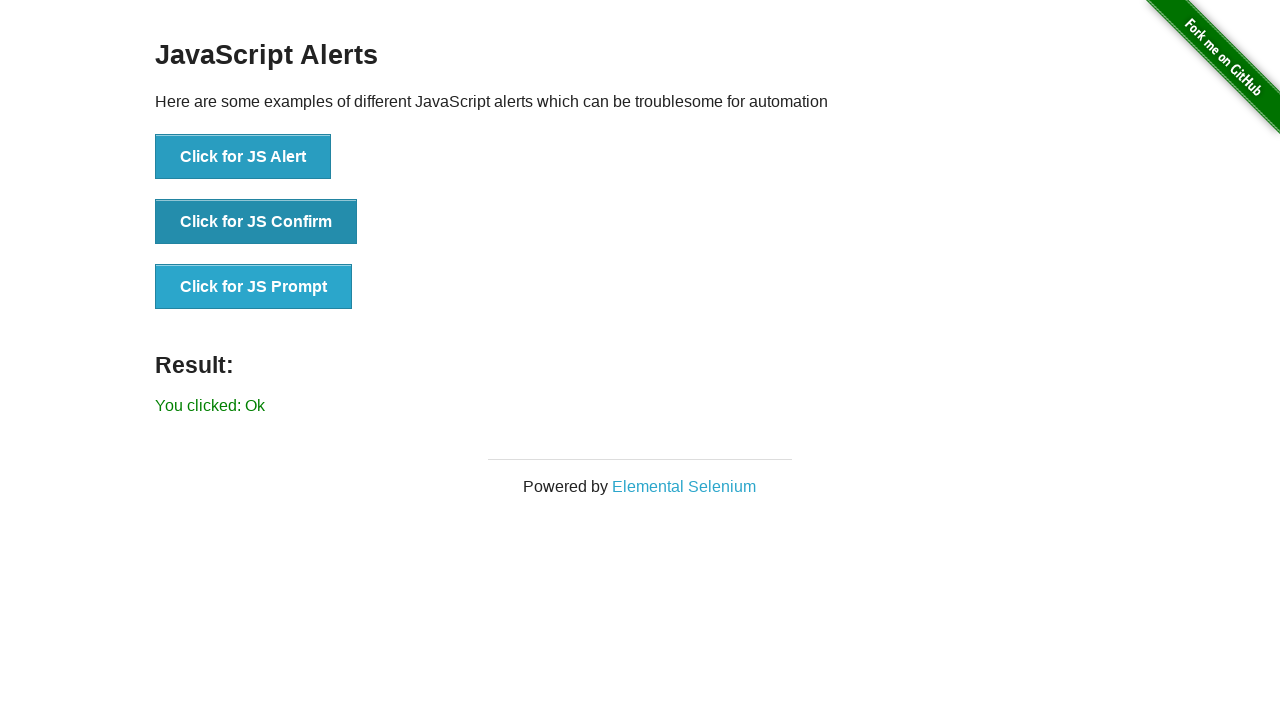

Waited for confirm dialog processing
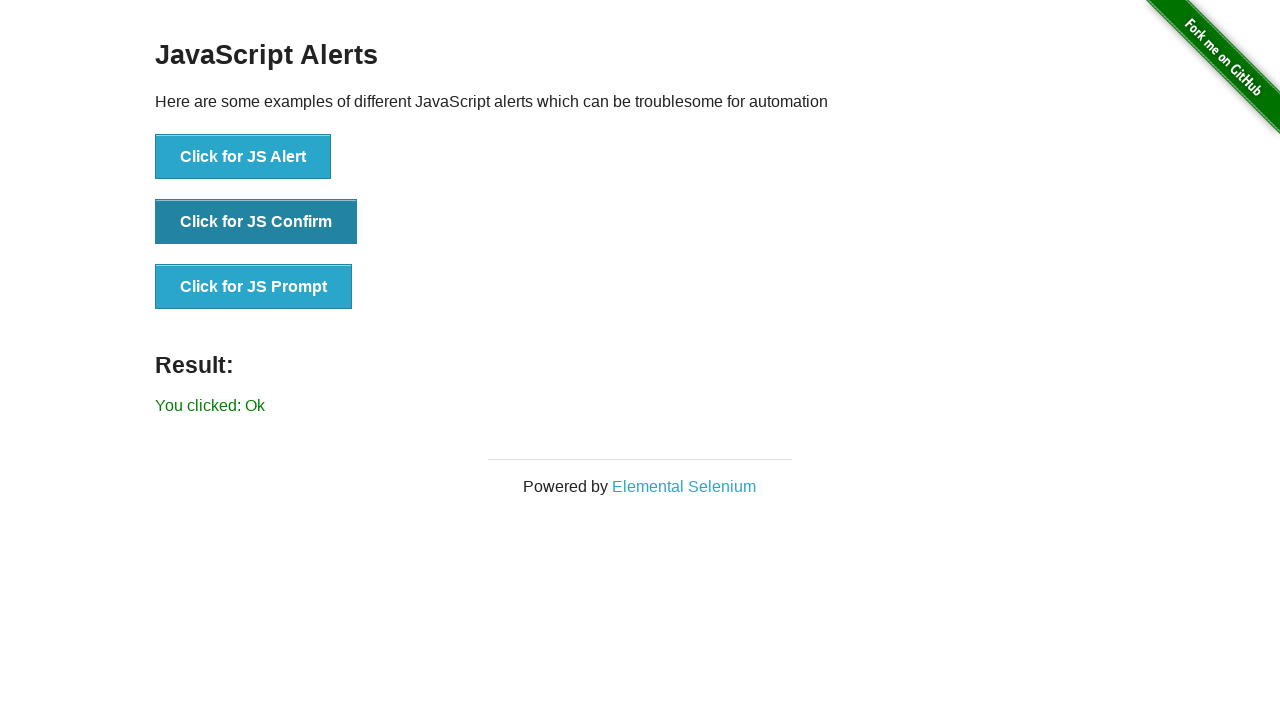

Clicked button to trigger JavaScript prompt dialog at (254, 287) on button[onclick='jsPrompt()']
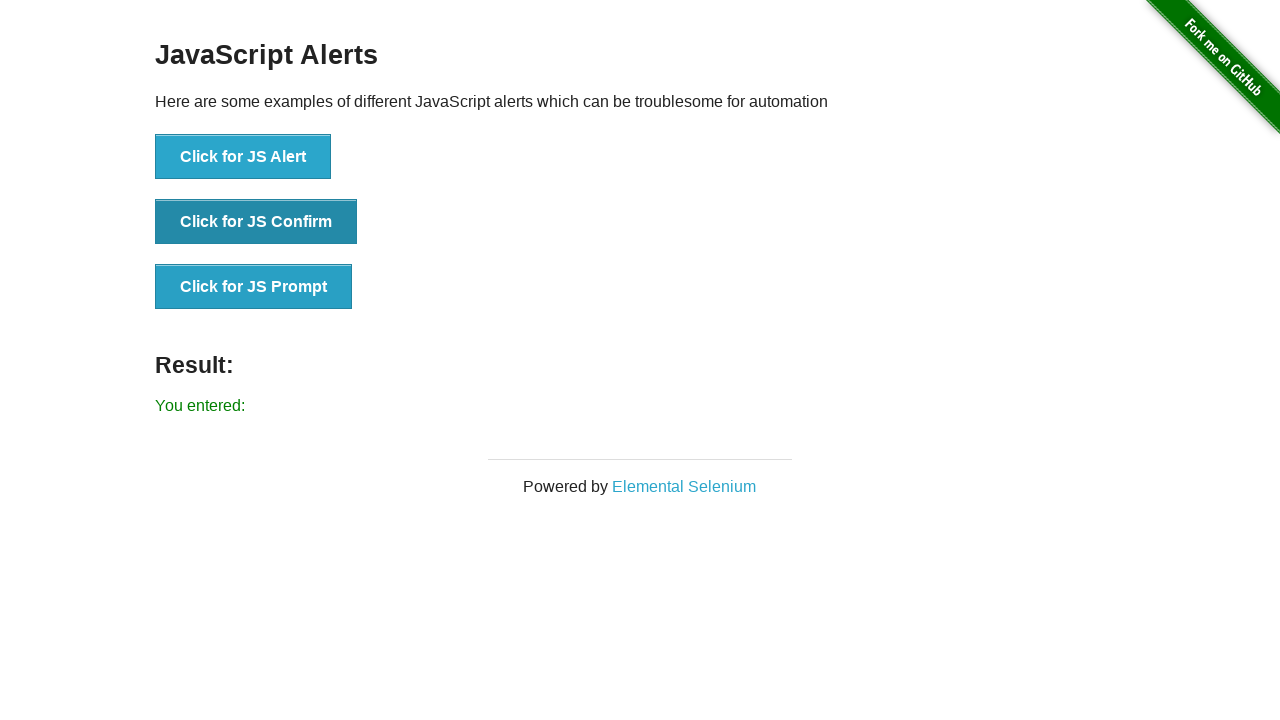

Set up dialog handler to accept prompt and enter 'Hello'
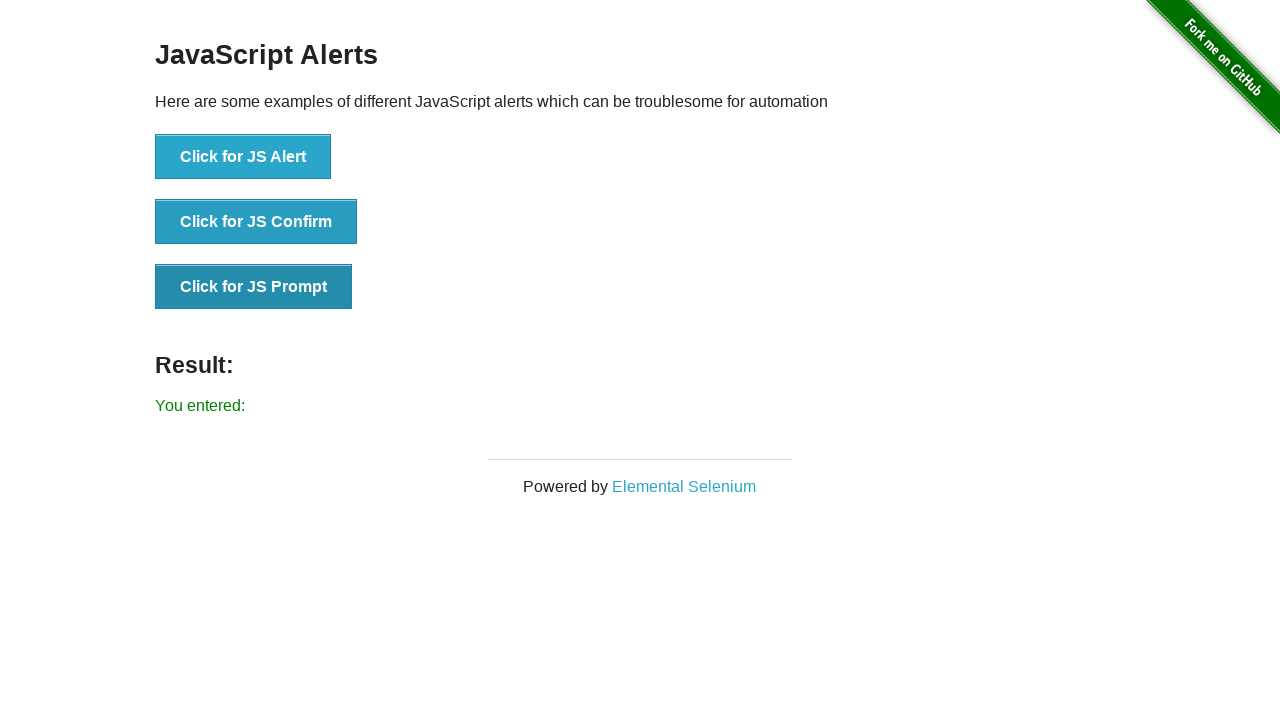

Waited for prompt dialog processing
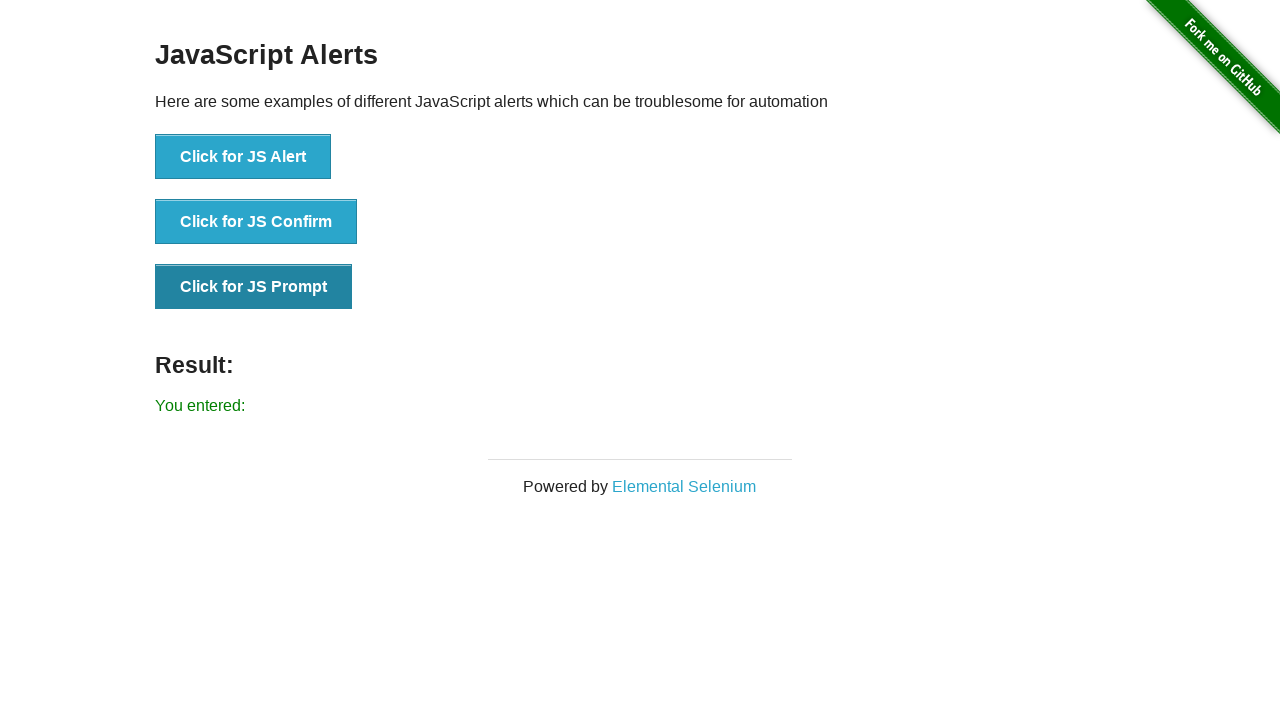

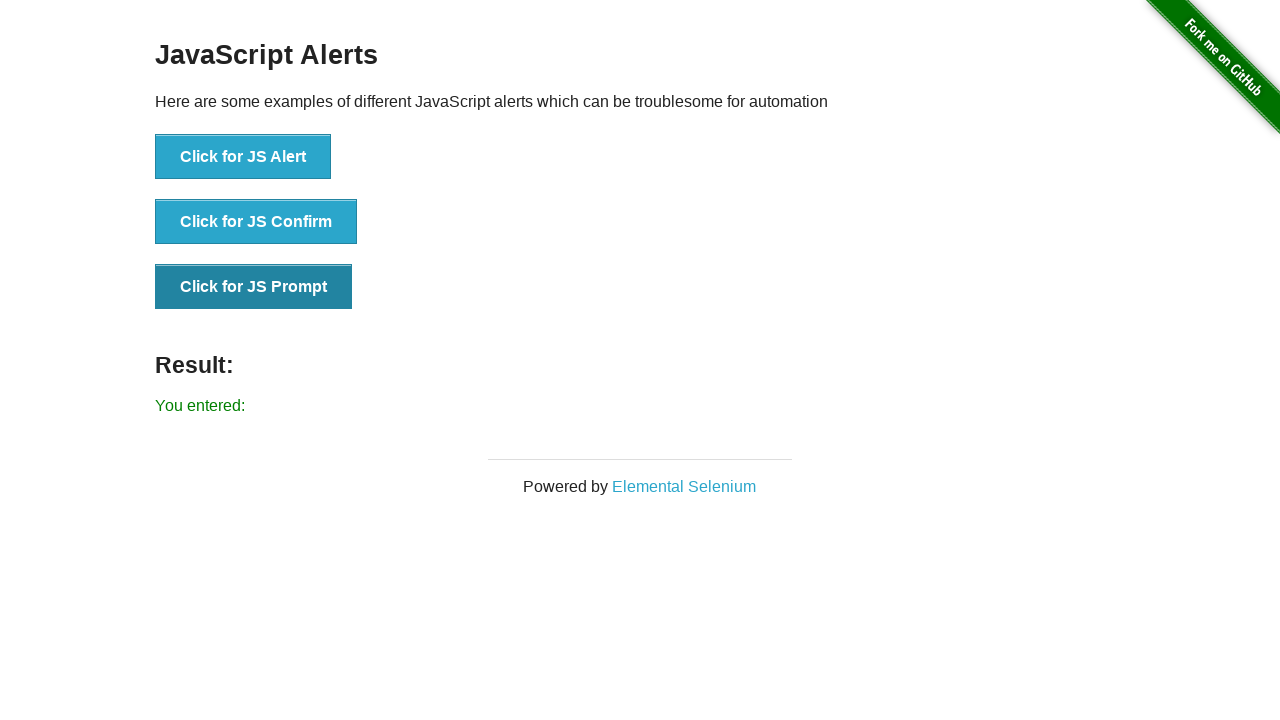